Tests timer-based JavaScript alert by clicking the timer alert button and waiting for the delayed alert to appear, then accepting it

Starting URL: https://demoqa.com/alerts

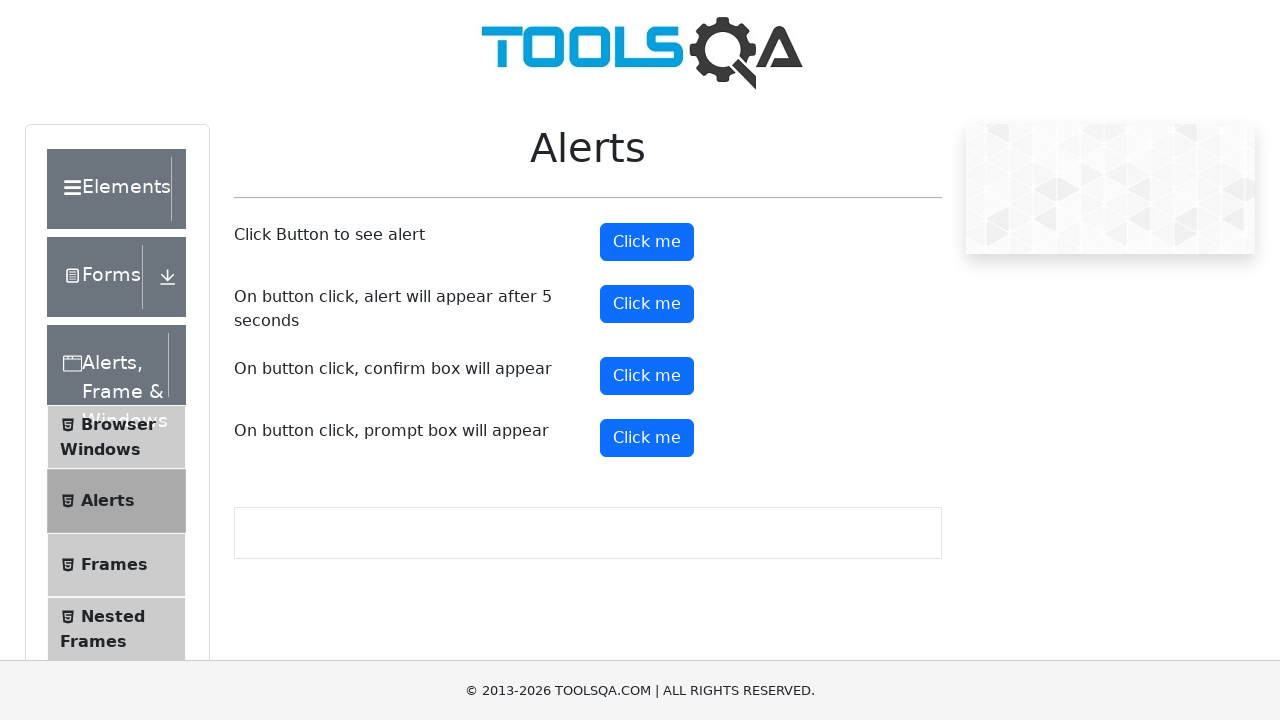

Set up dialog handler to automatically accept alerts
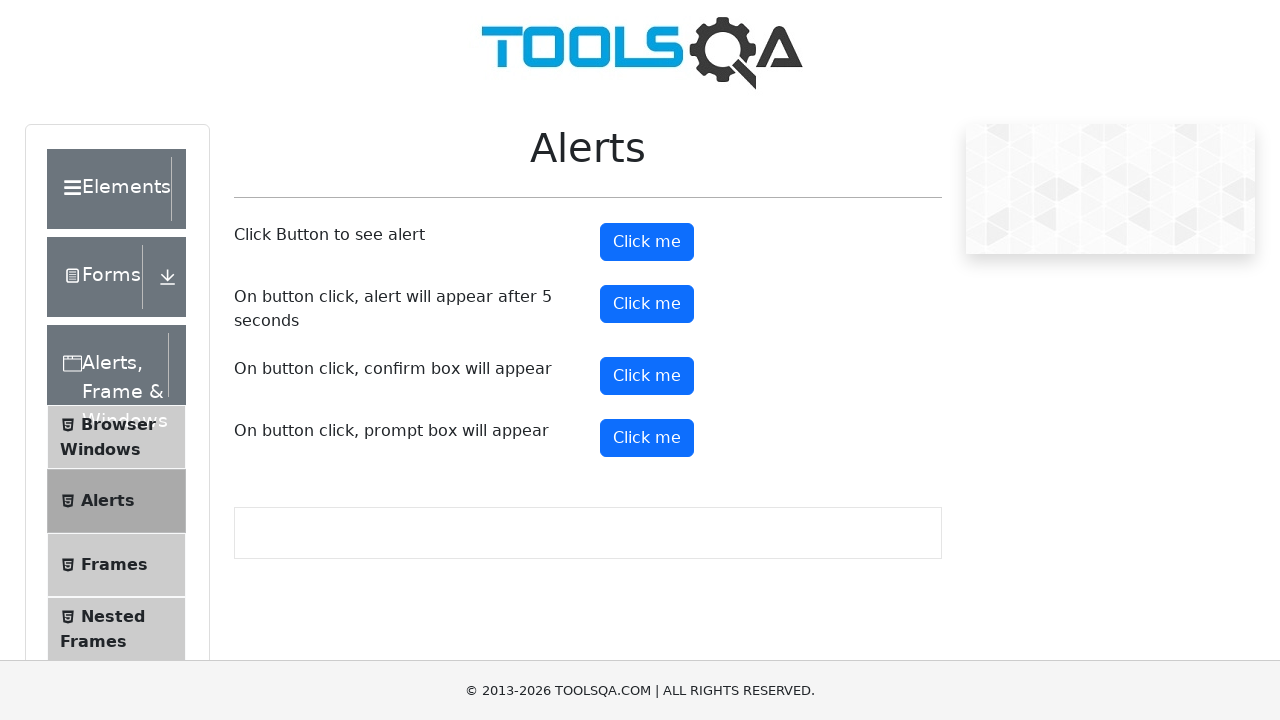

Clicked the timer alert button to trigger delayed alert at (647, 304) on #timerAlertButton
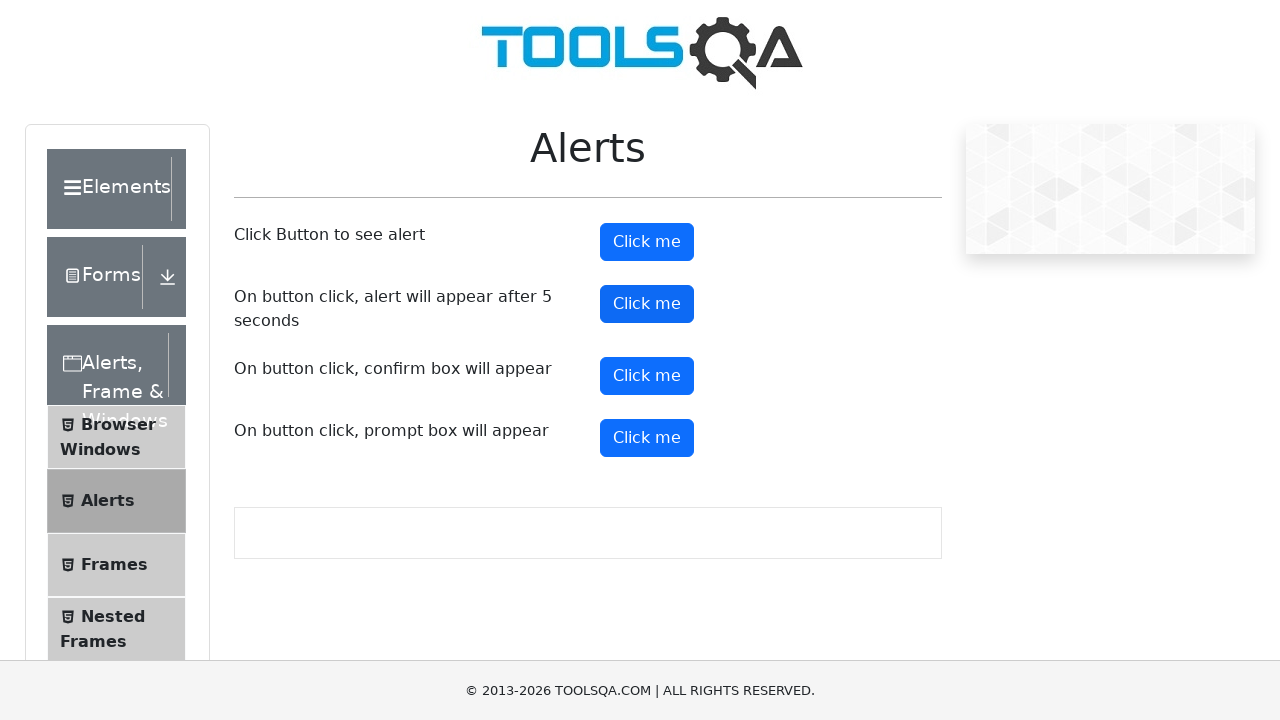

Waited 6 seconds for the timer-based alert to appear and be accepted
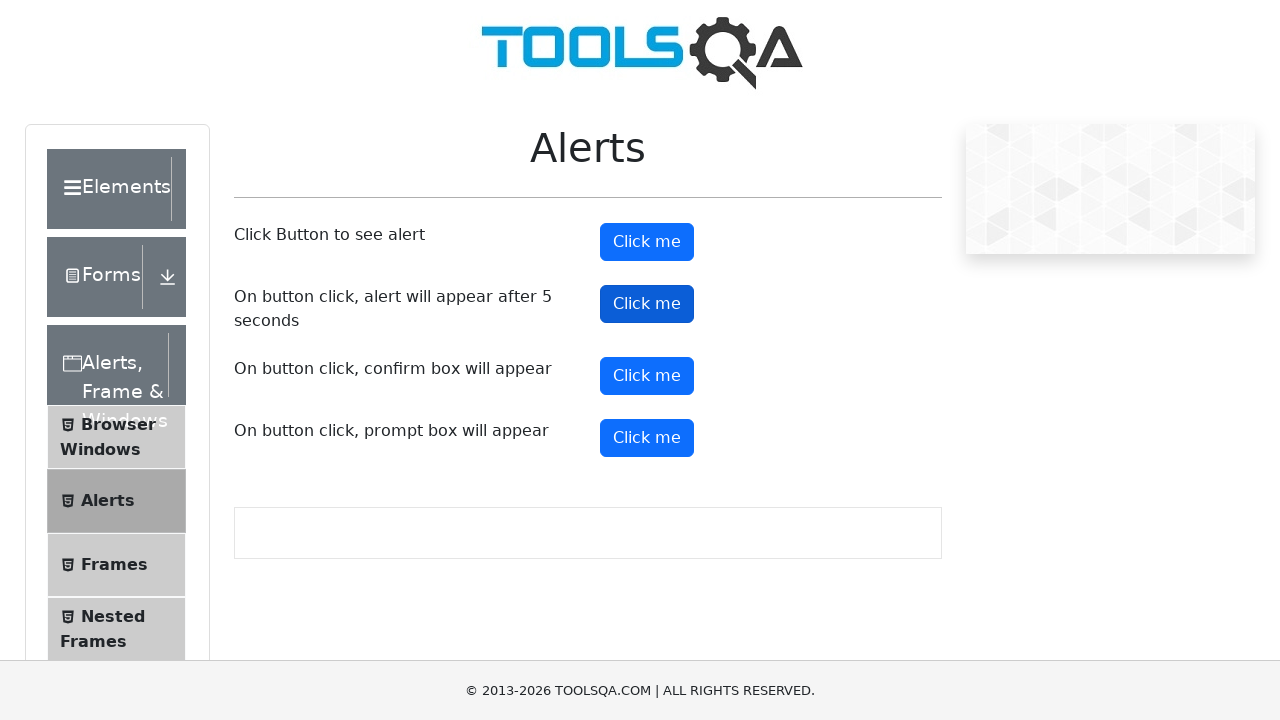

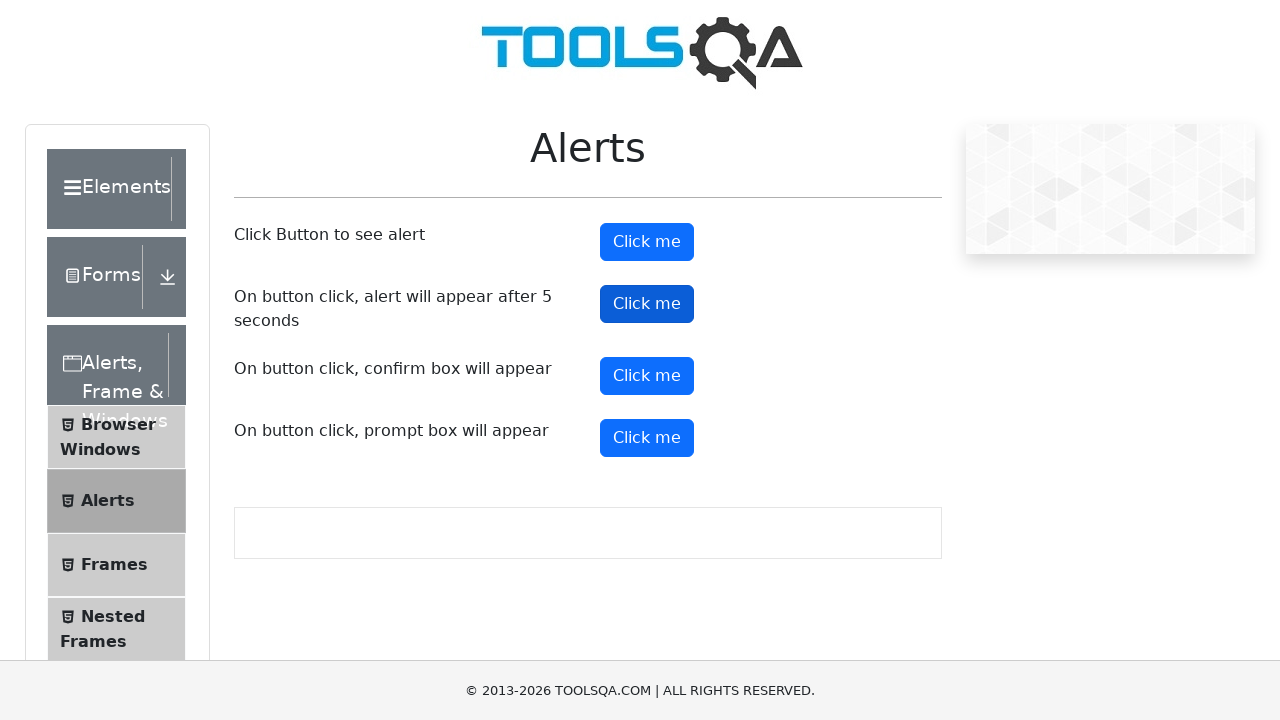